Tests that the company branding logo is displayed on the OrangeHRM login page

Starting URL: https://opensource-demo.orangehrmlive.com/web/index.php/auth/login

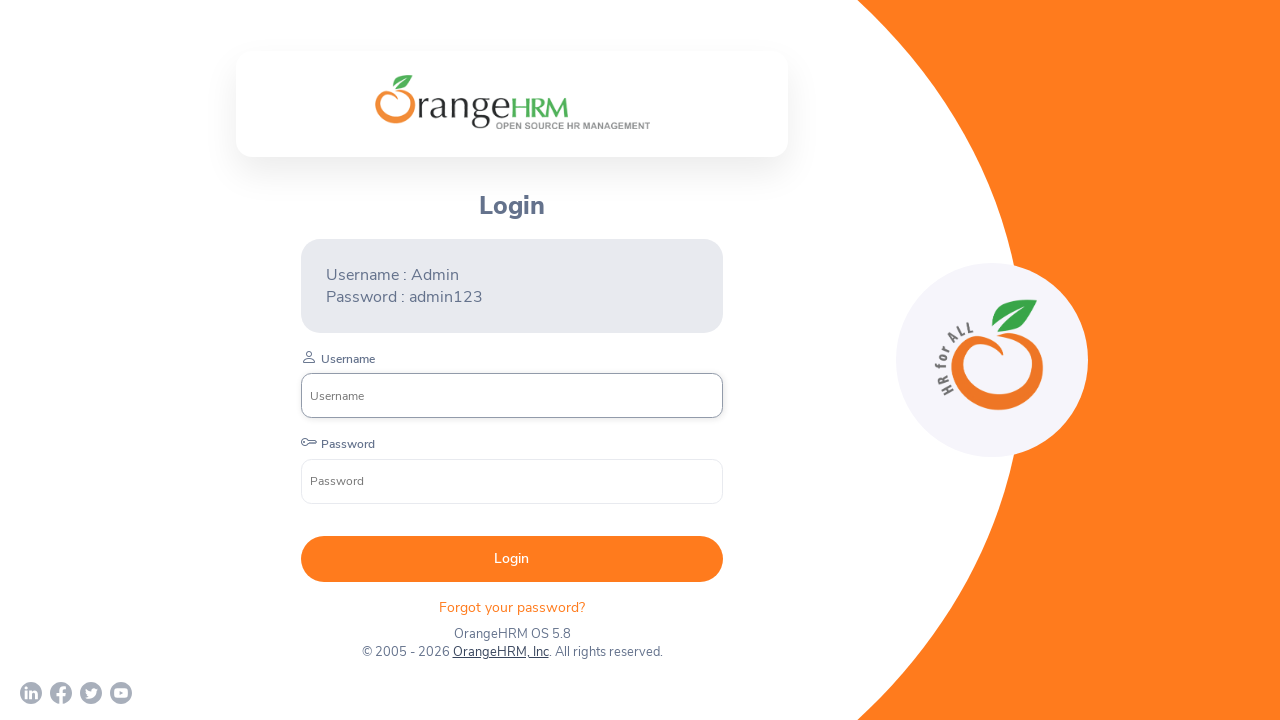

Navigated to OrangeHRM login page
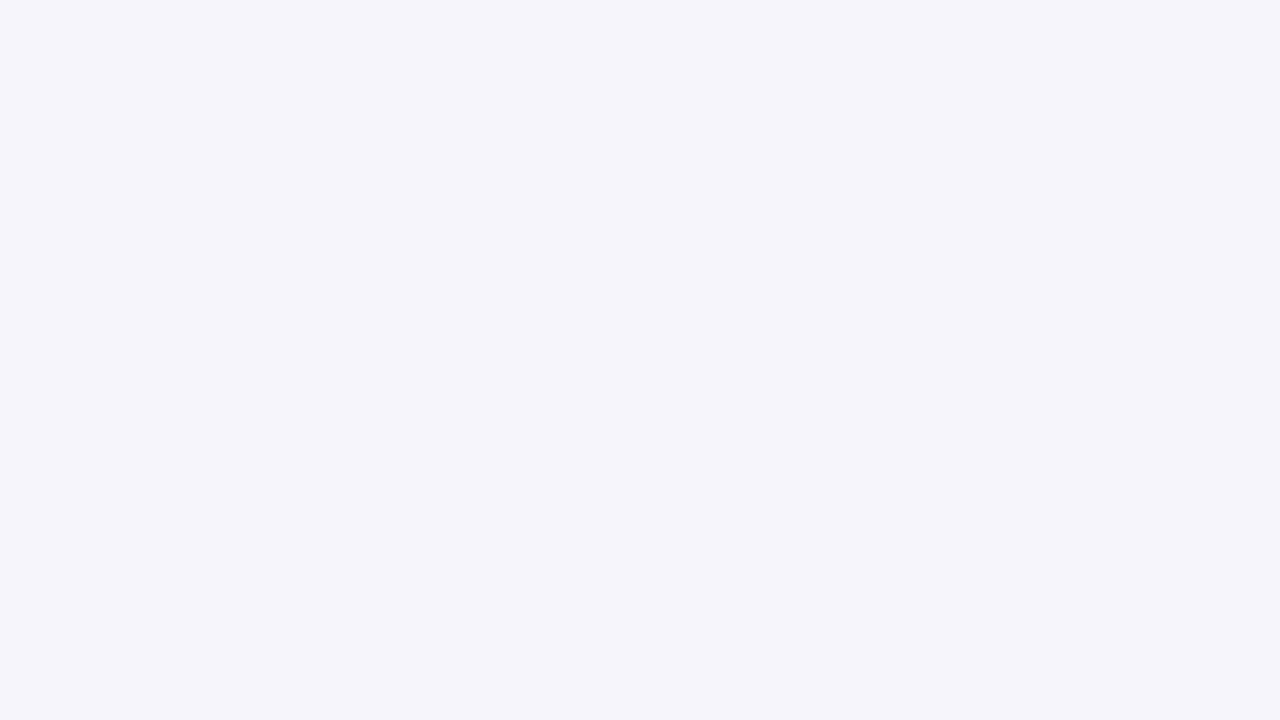

Company branding logo element became visible
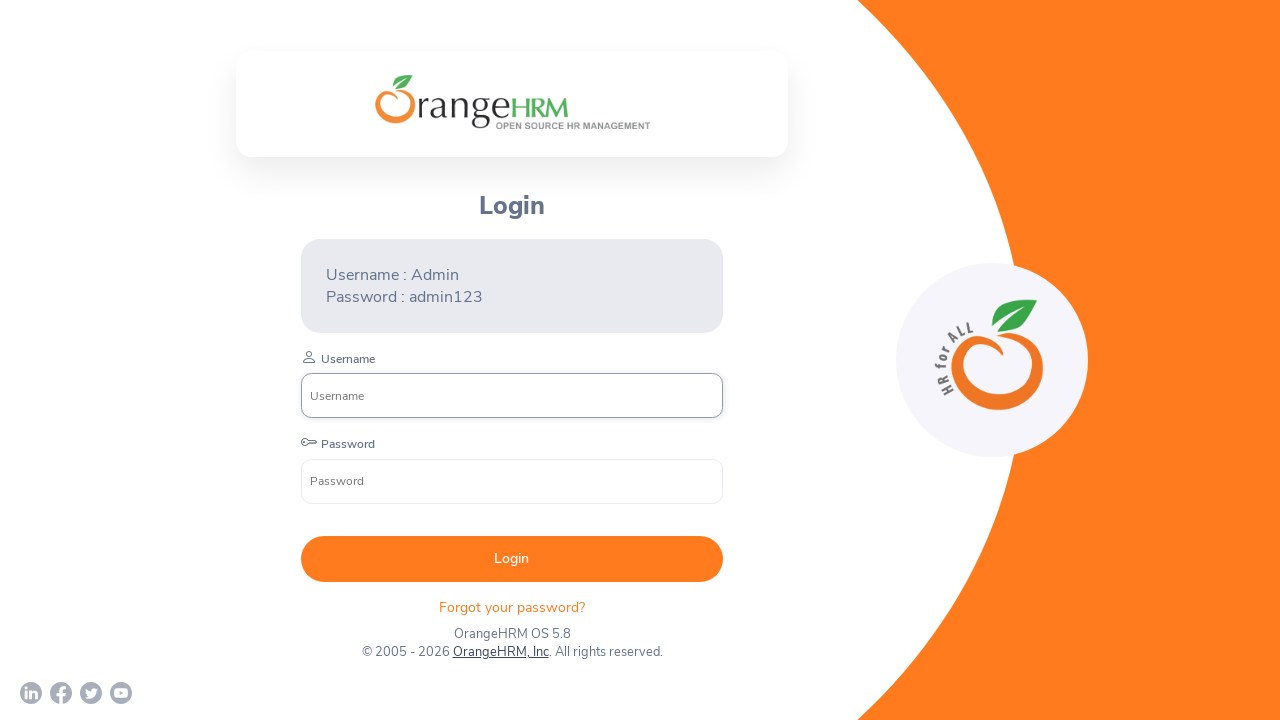

Verified company branding logo is visible on login page
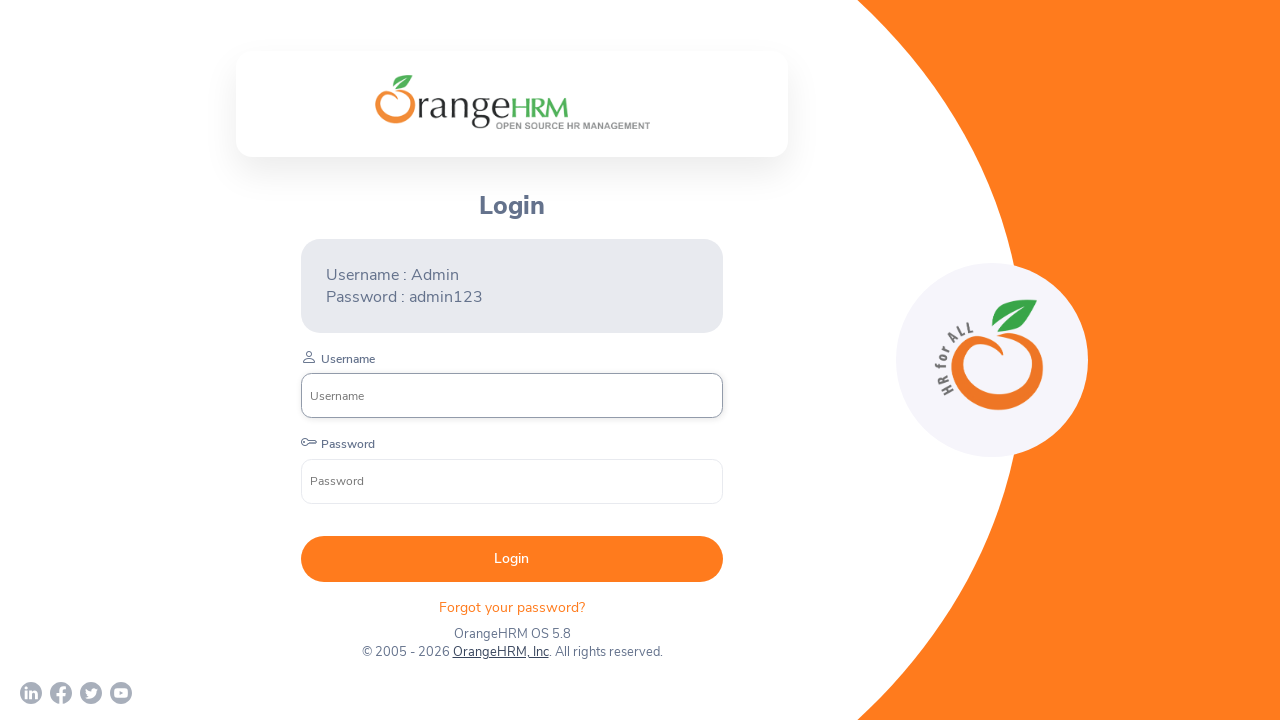

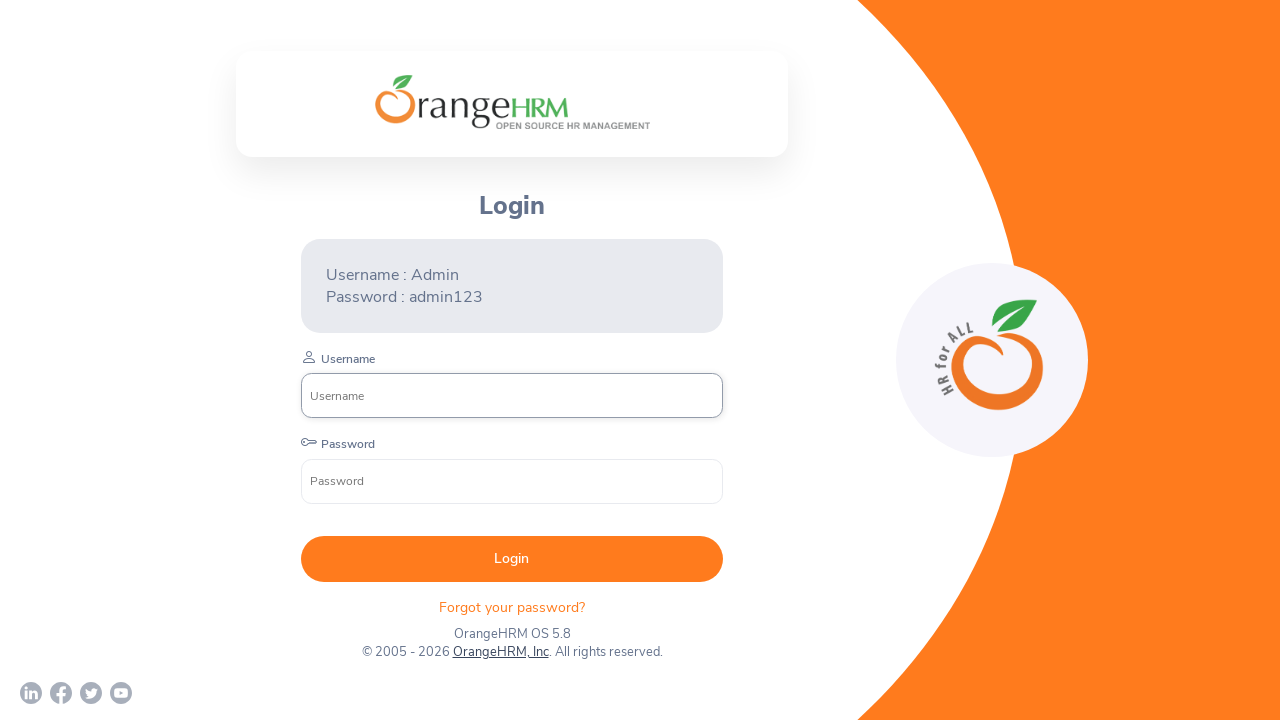